Tests registration form validation by entering mismatched email addresses and verifying the confirmation email error message.

Starting URL: https://alada.vn/tai-khoan/dang-ky.html

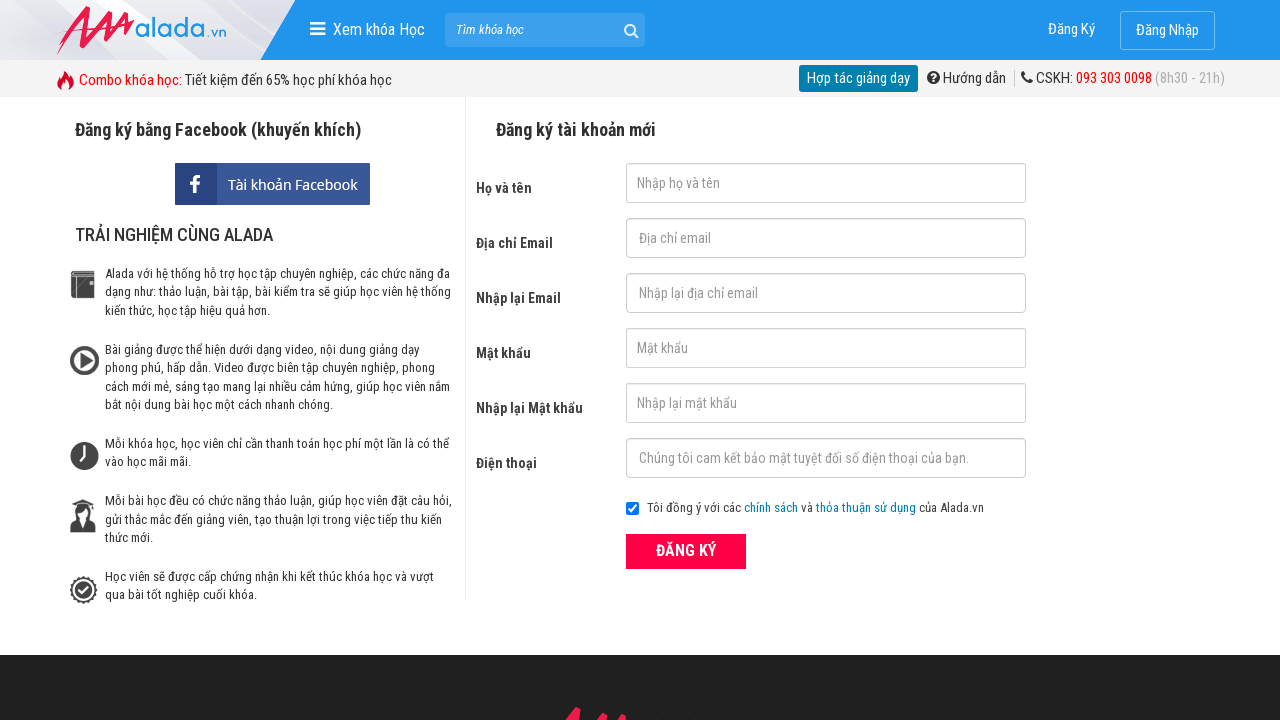

Filled firstname field with 'Jane Doe' on #txtFirstname
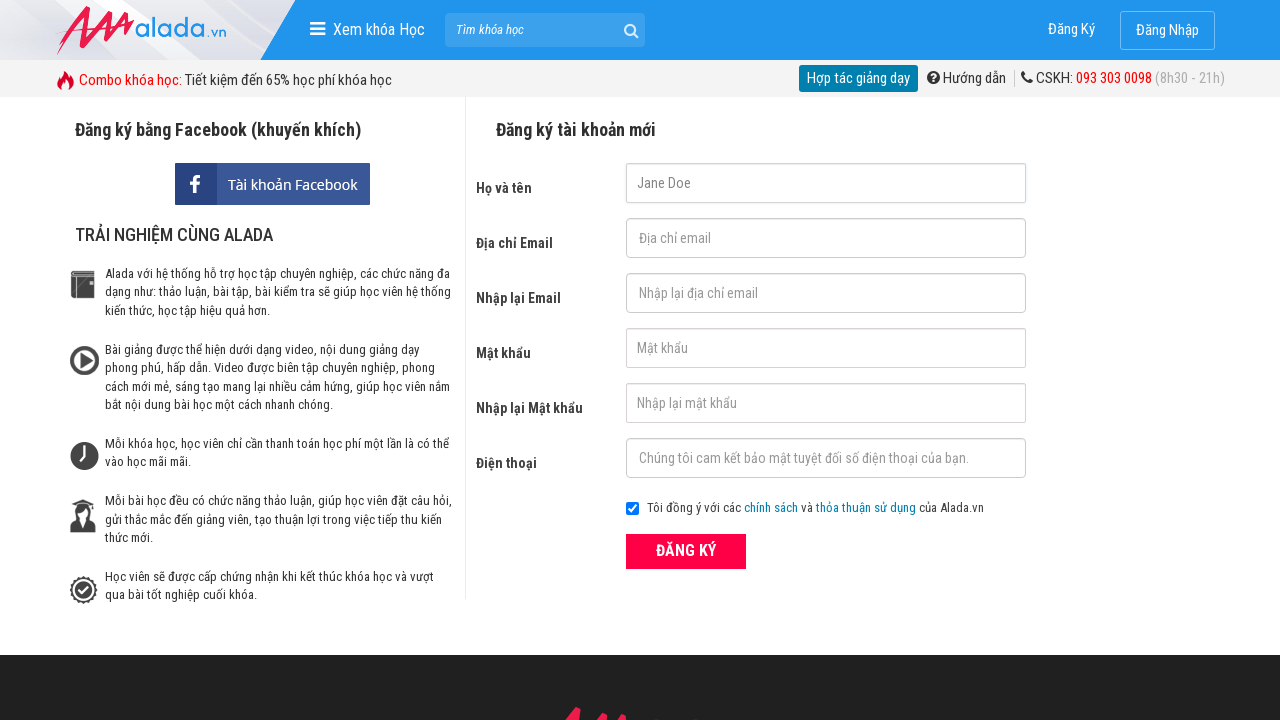

Filled email field with 'janedoe@example.com' on #txtEmail
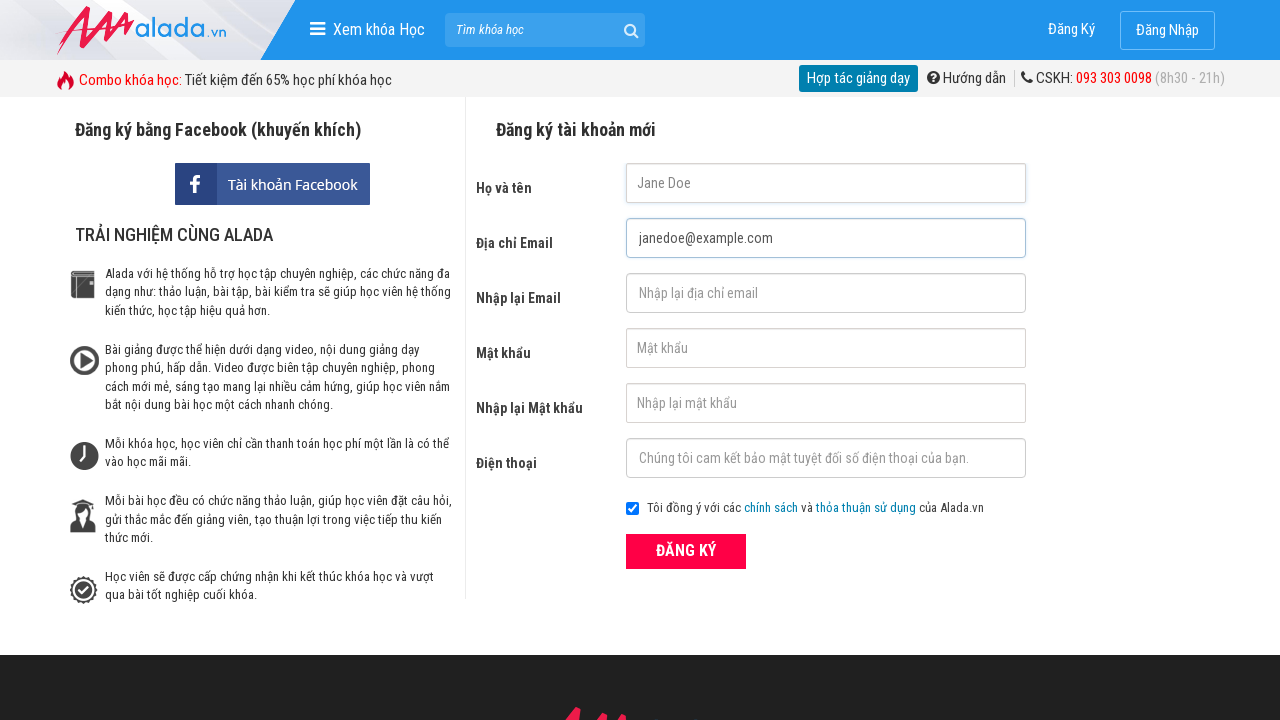

Filled confirmation email field with mismatched email 'janedoe2@example.com' on #txtCEmail
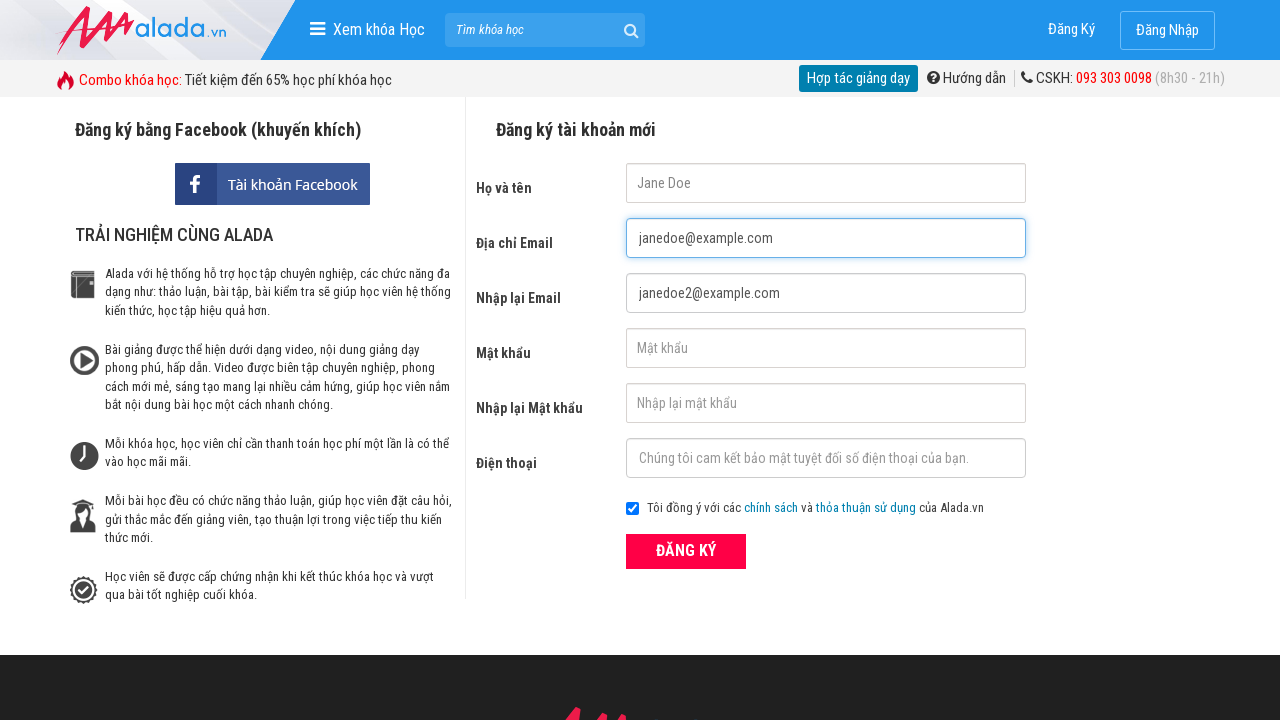

Filled password field with 'securepass456' on #txtPassword
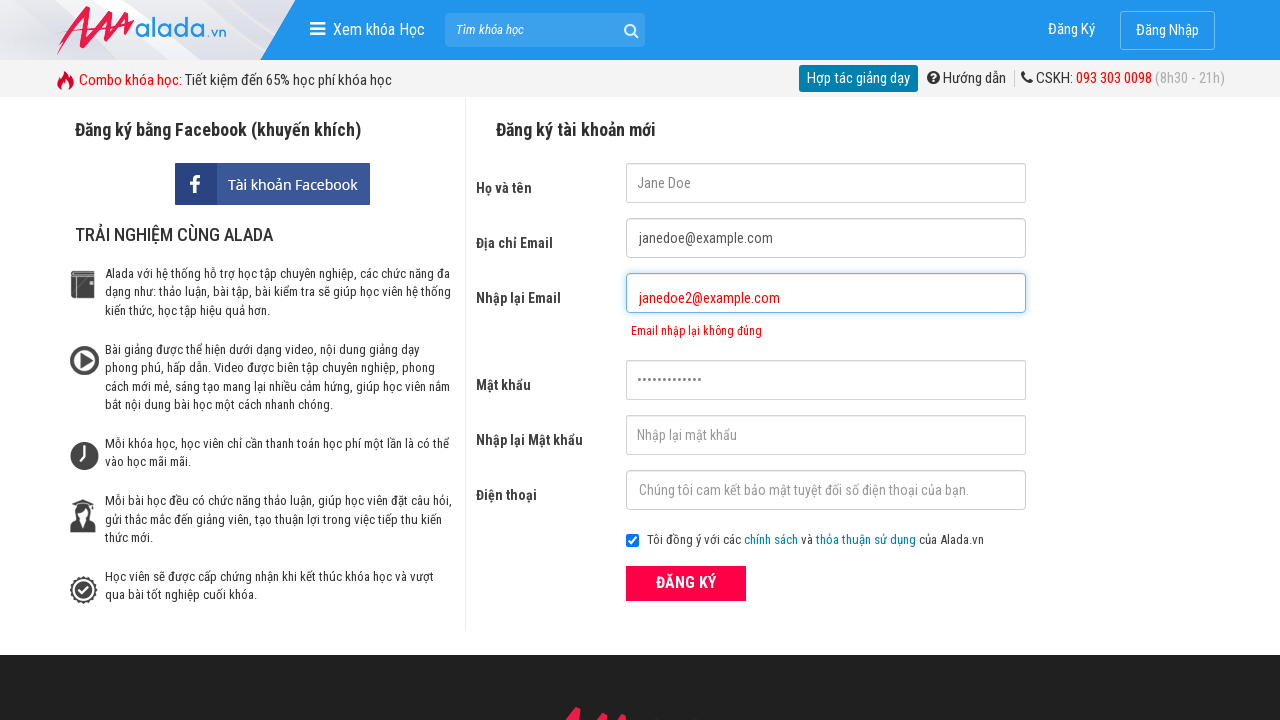

Filled confirm password field with 'securepass456' on #txtCPassword
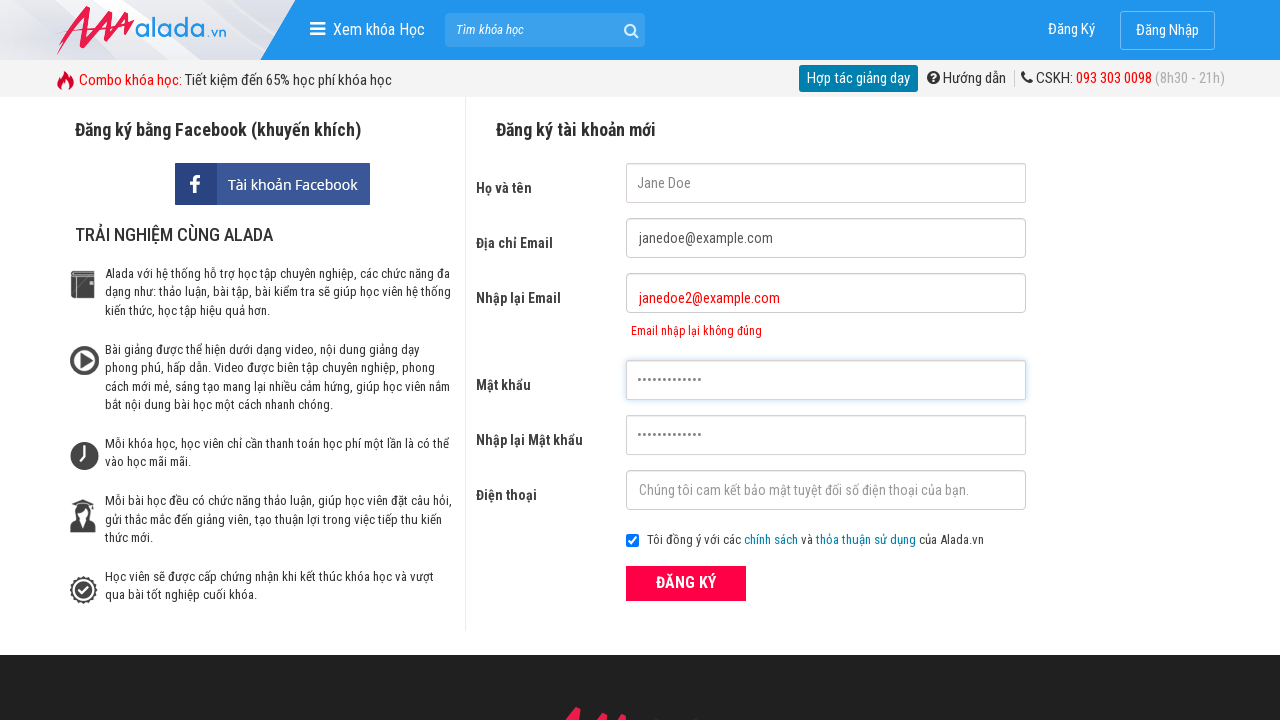

Filled phone field with '0912345678' on #txtPhone
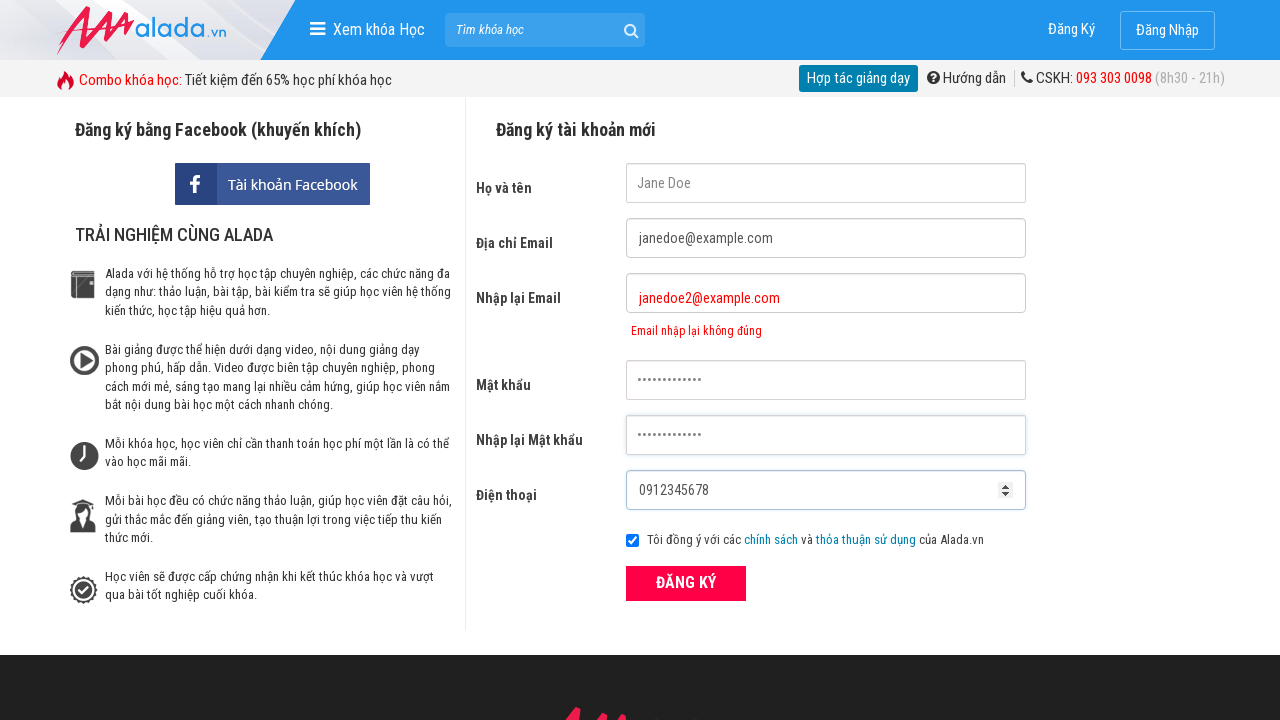

Clicked submit button to submit registration form at (686, 583) on button[type='submit']
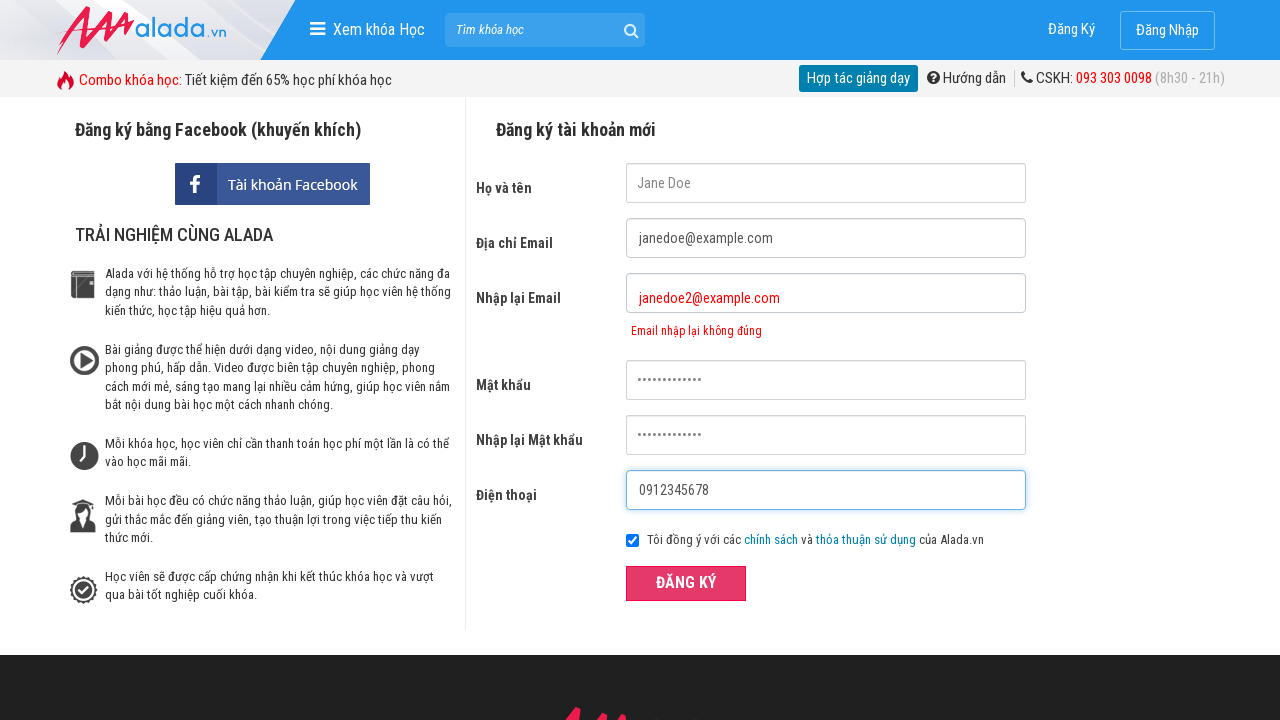

Confirmation email error message appeared
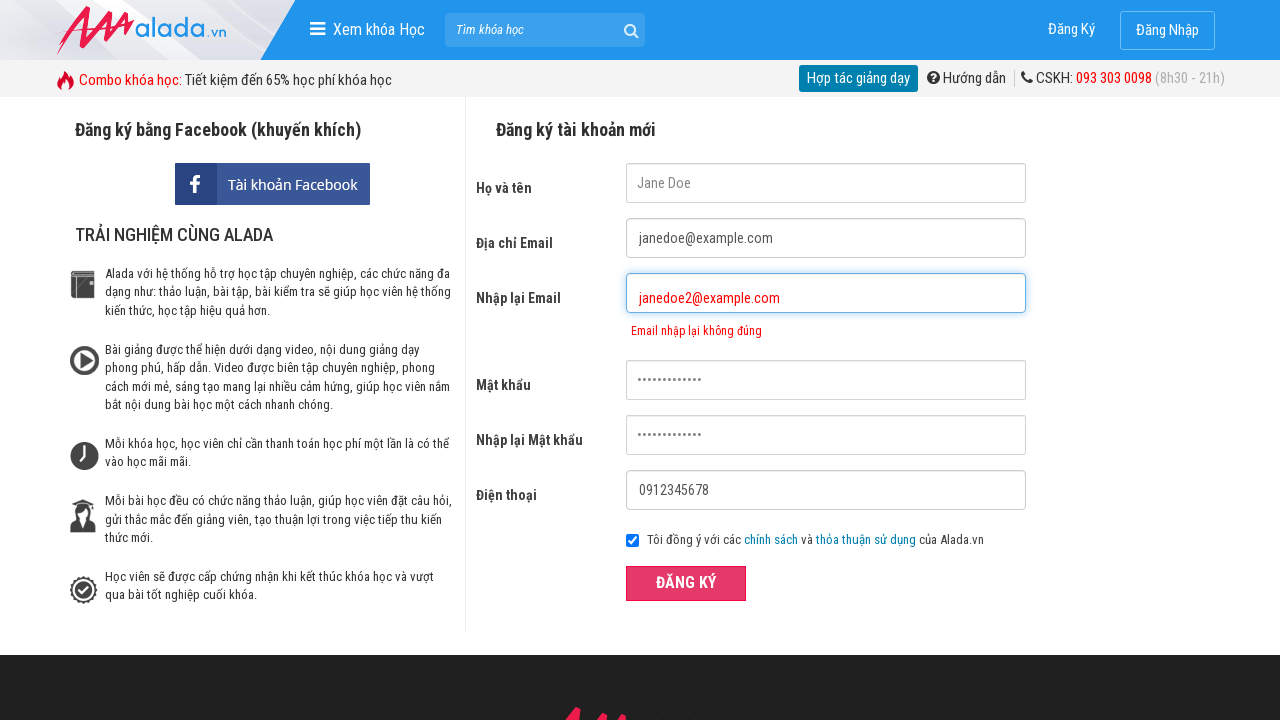

Verified error message 'Email nhập lại không đúng' is displayed
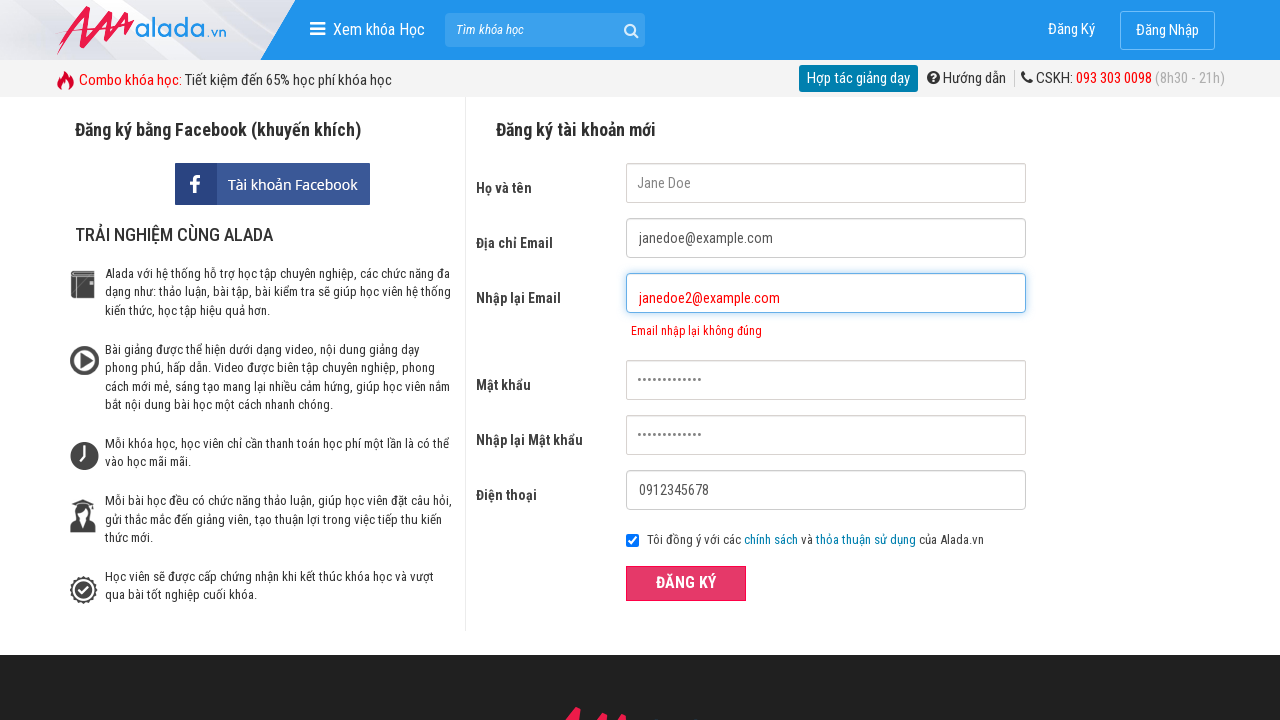

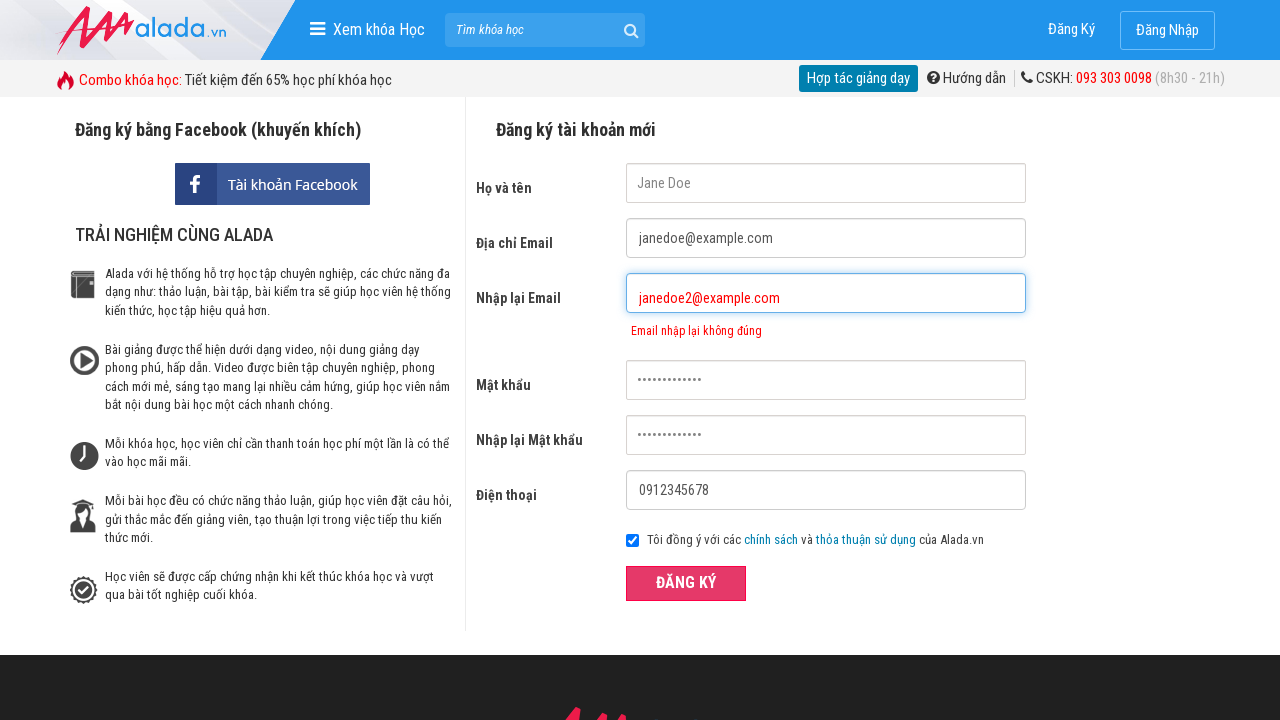